Tests employee table functionality by navigating to demo tables page and interacting with table elements to verify employee data, count employees, and retrieve specific employee information

Starting URL: http://automationbykrishna.com/

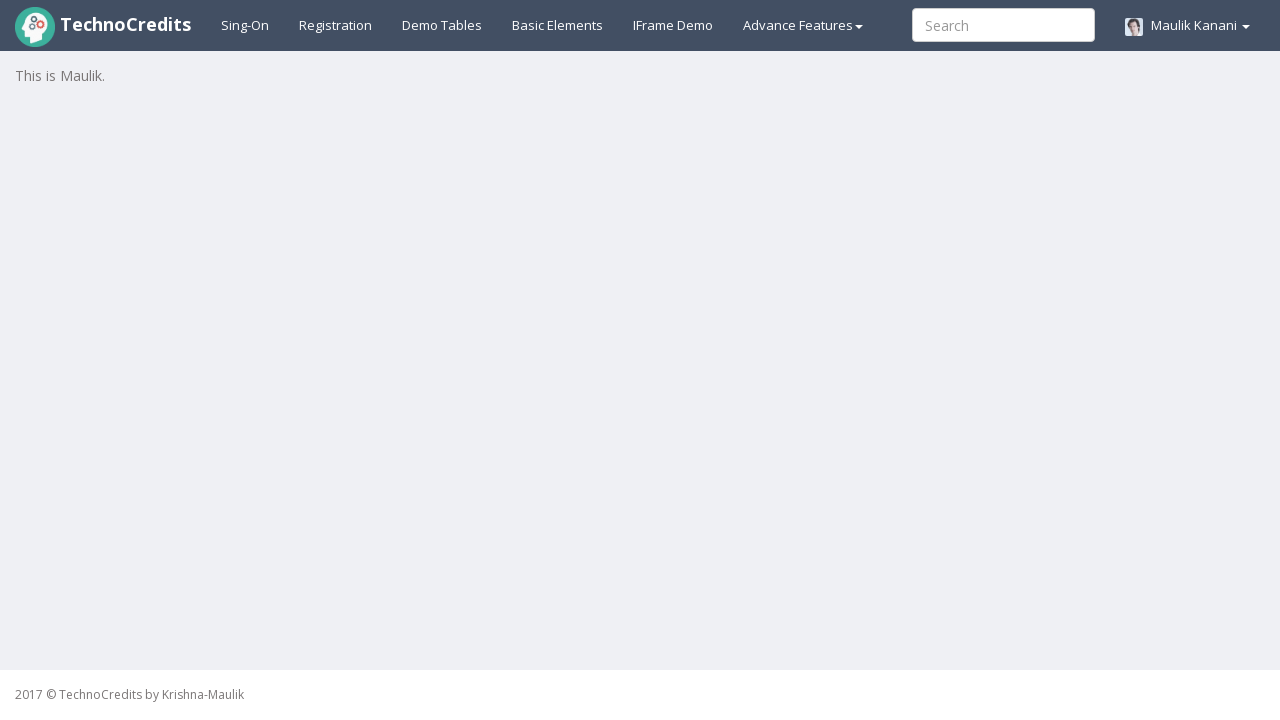

Clicked on Demo Tables link to navigate to tables page at (442, 25) on text=Demo Tables
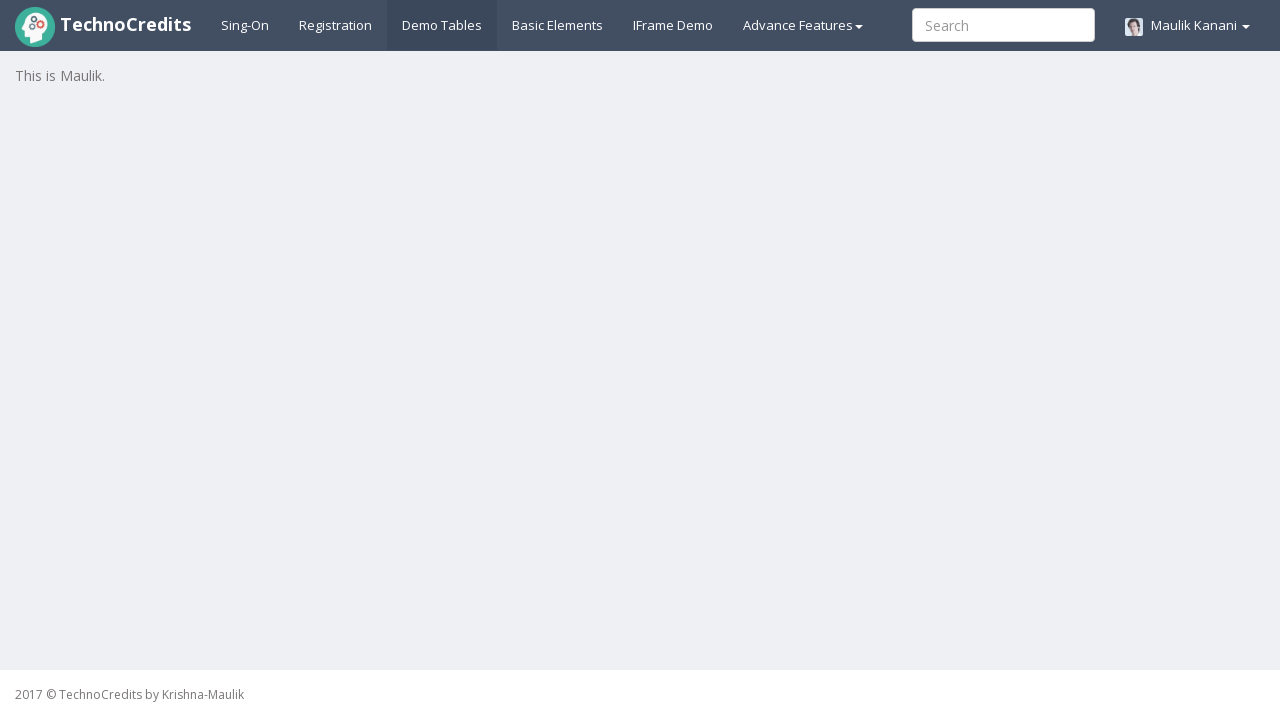

Employee table with id 'table1' is now visible
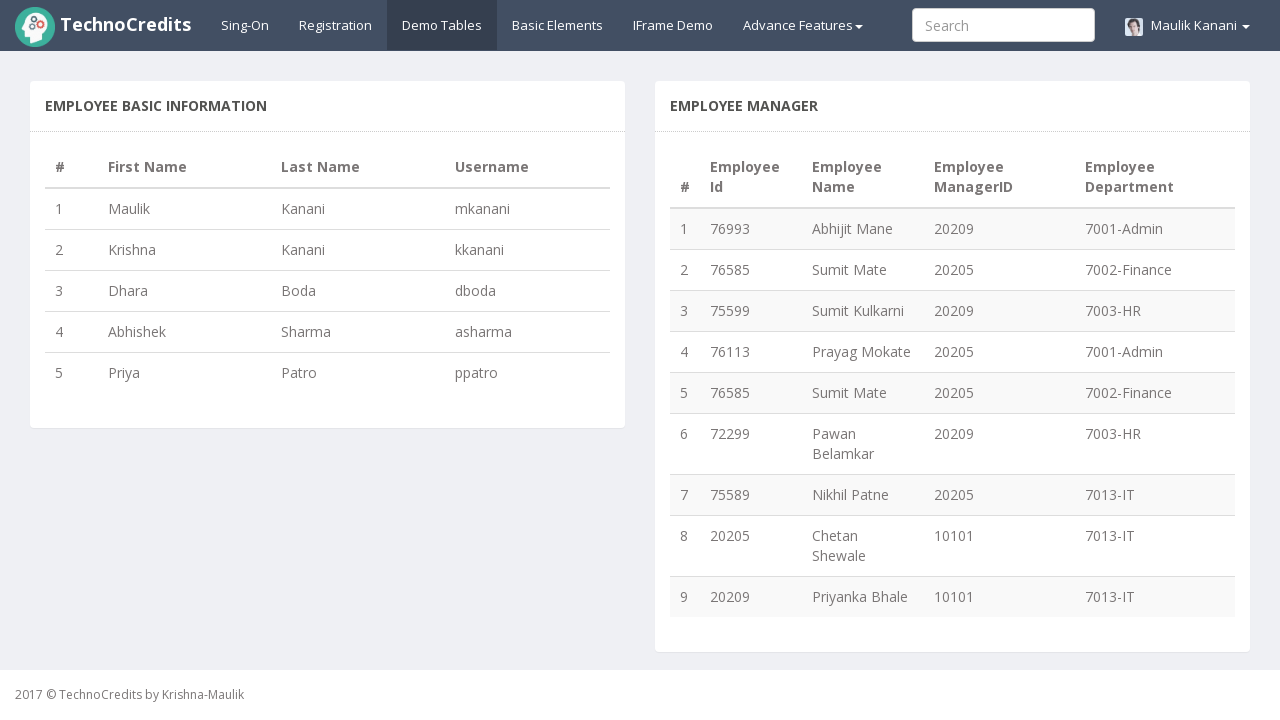

Retrieved total employee count: 5 employees
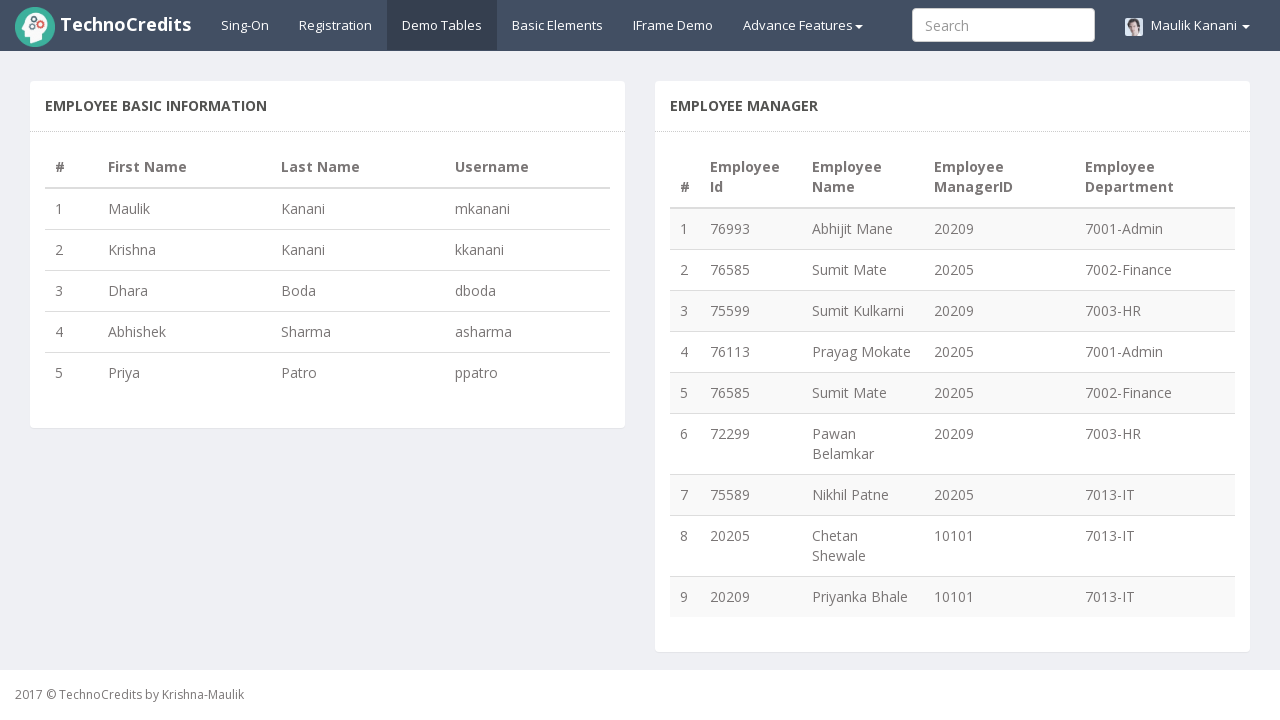

Retrieved count of employees who joined after Dhara: 2 employees
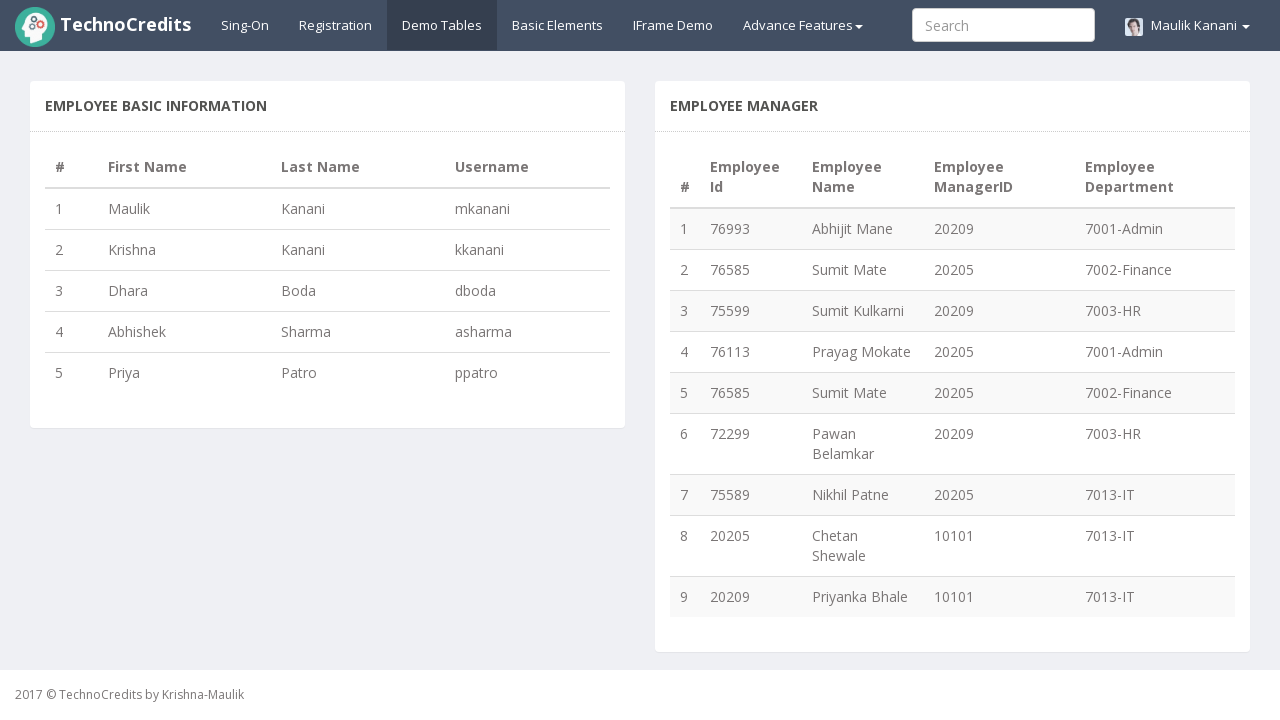

Retrieved first name of user with username 'ppatro': Priya
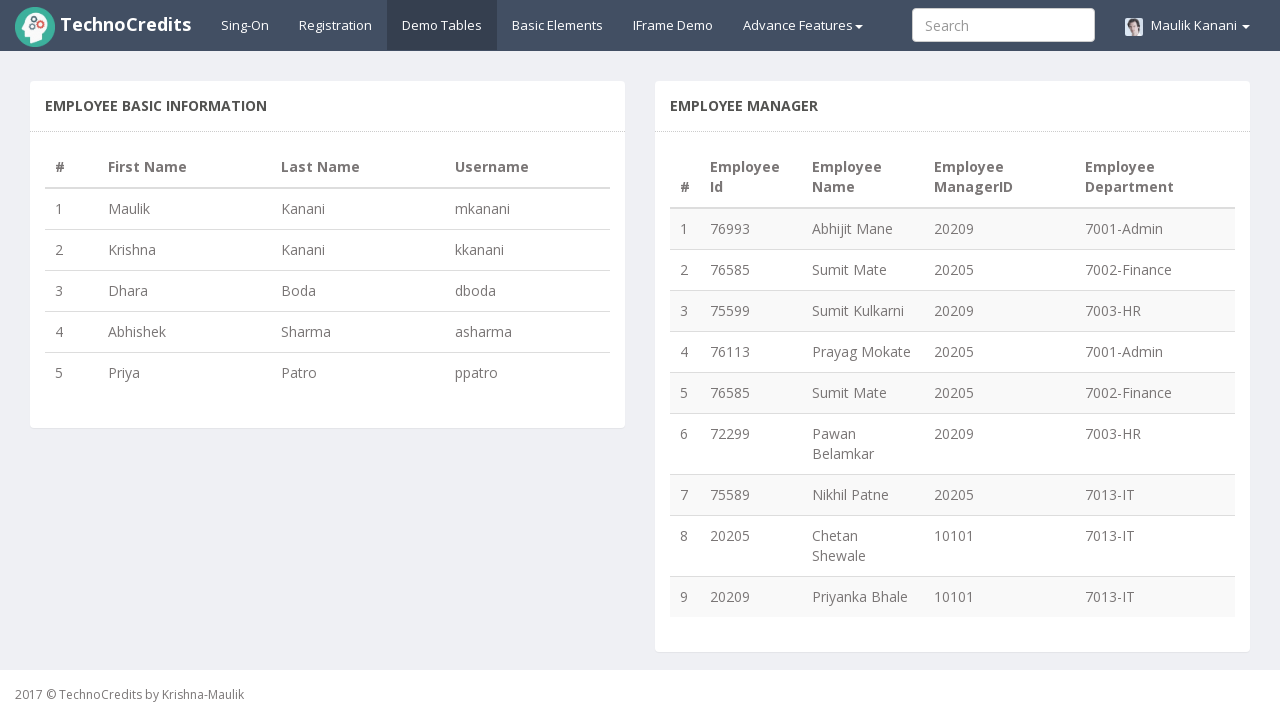

Retrieved all table headers: ['#', 'First Name', 'Last Name', 'Username']
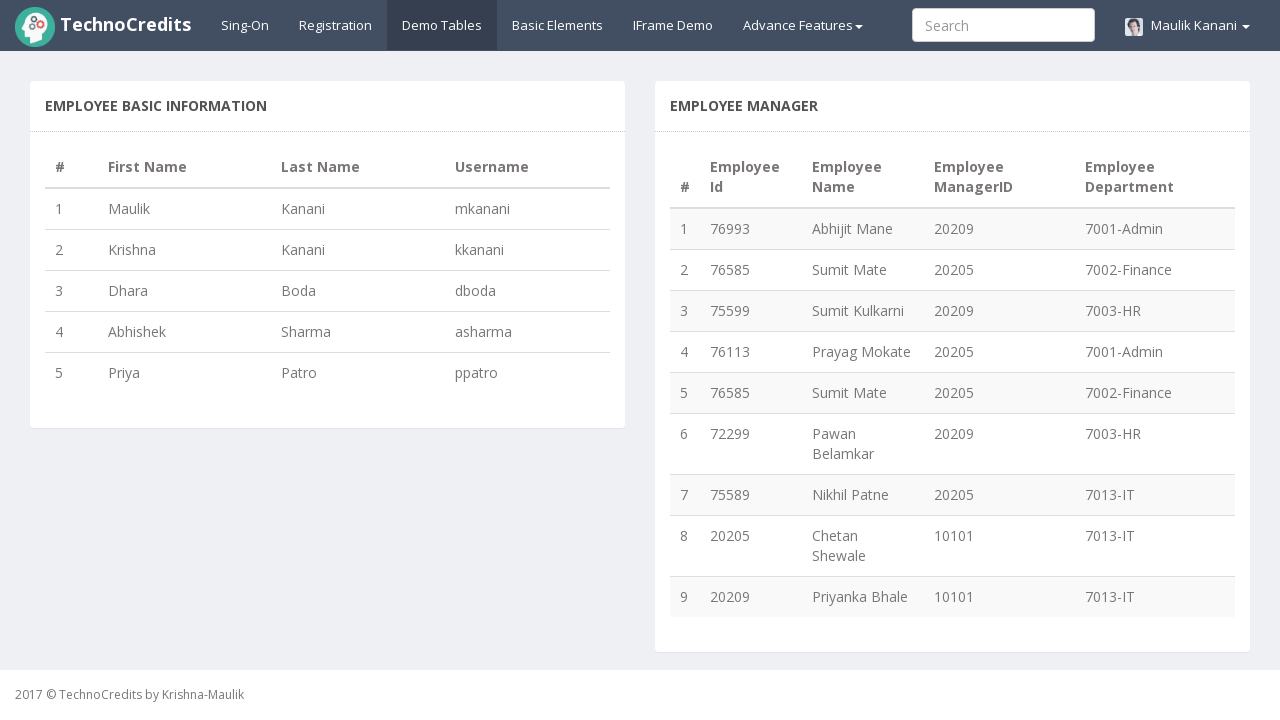

Retrieved all employee records from table body
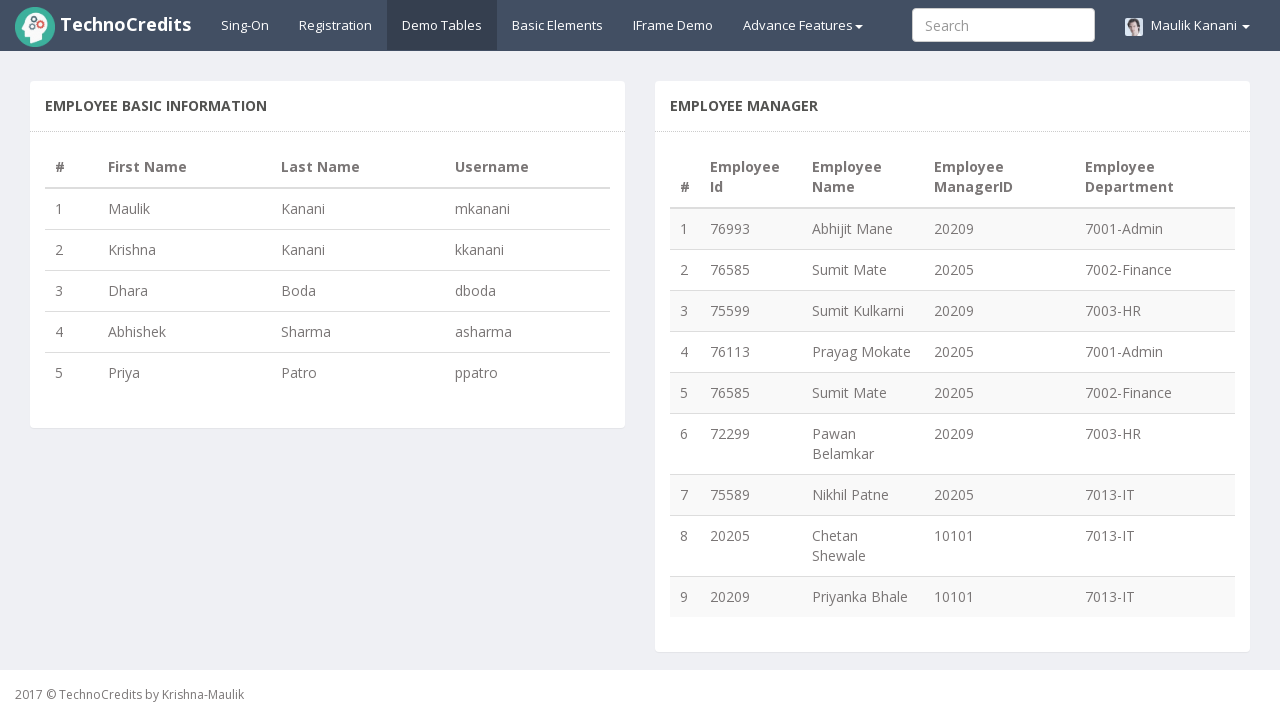

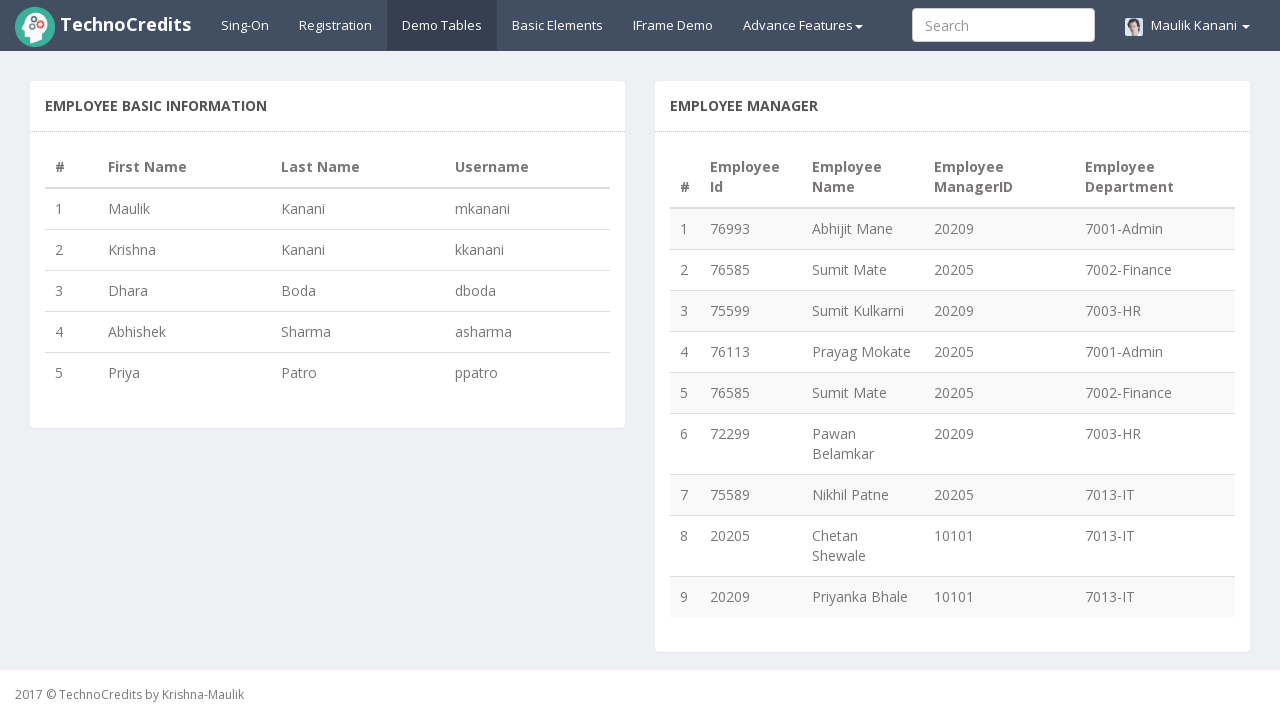